Tests a form submission by filling in first name, last name, and email fields, then pressing Enter to submit the form.

Starting URL: https://secure-retreat-92358.herokuapp.com/

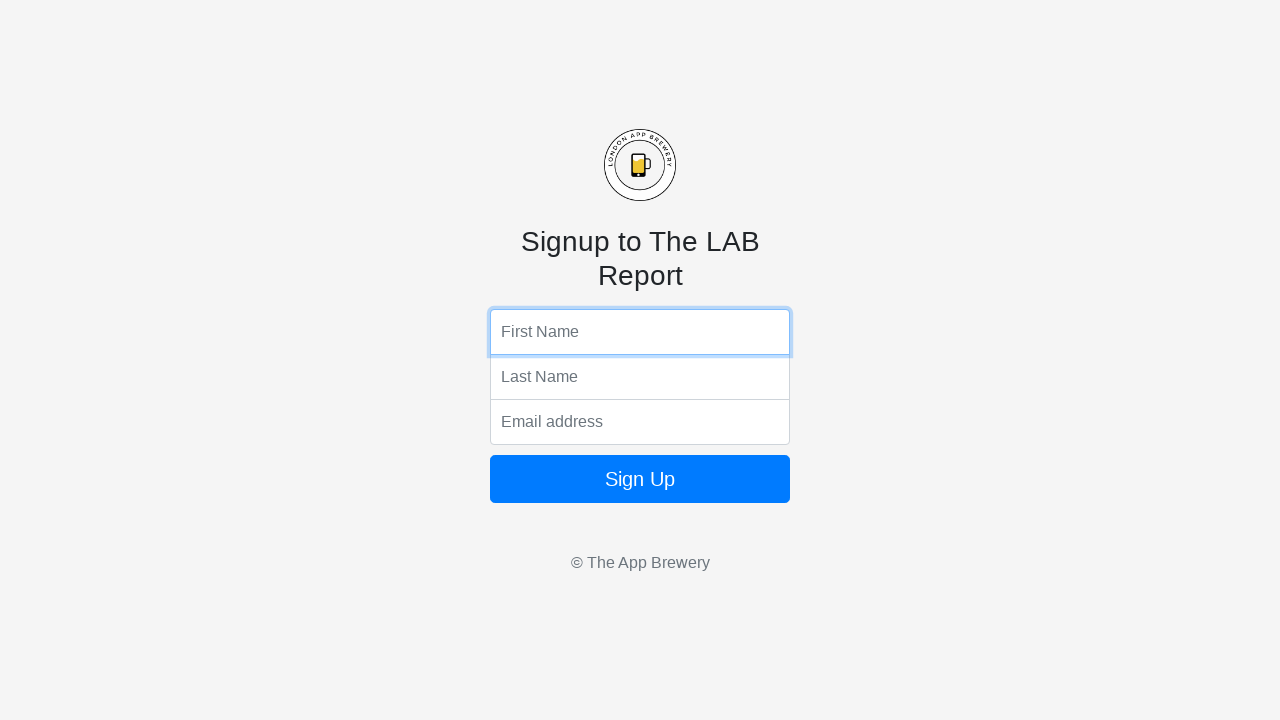

Filled first name field with 'Mohan' on input[name='fName']
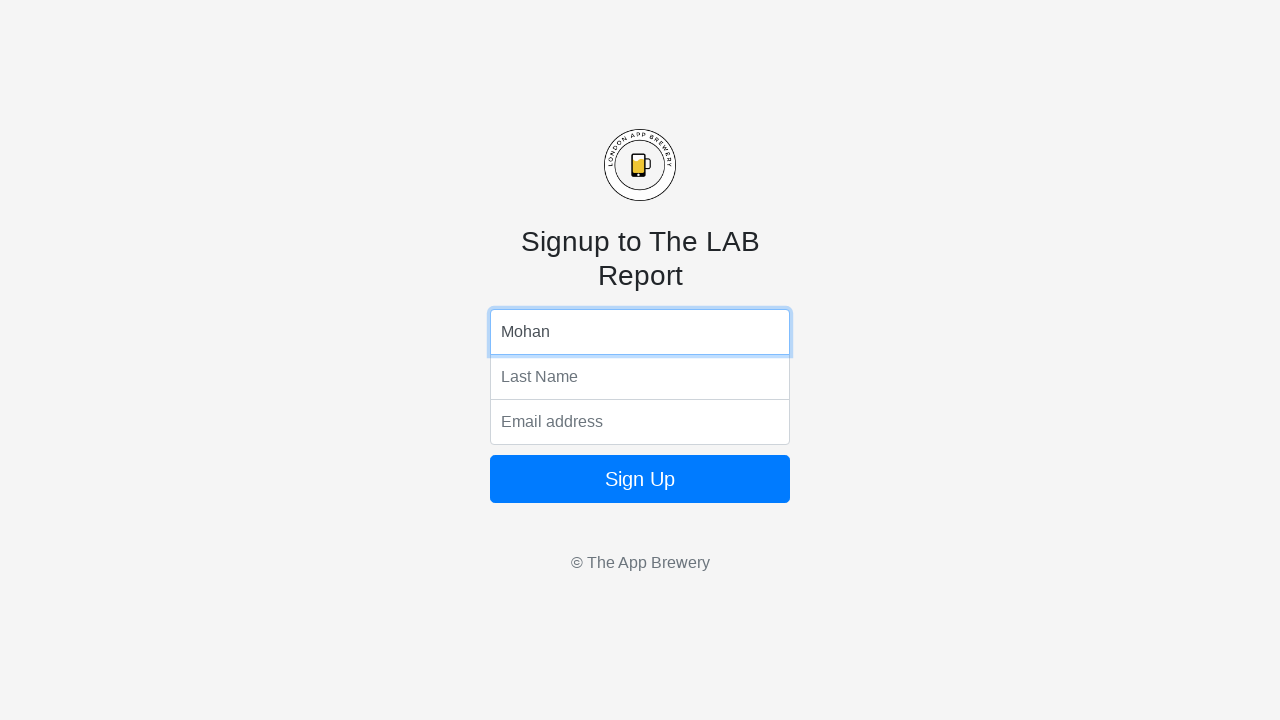

Filled last name field with 'Singh' on input[name='lName']
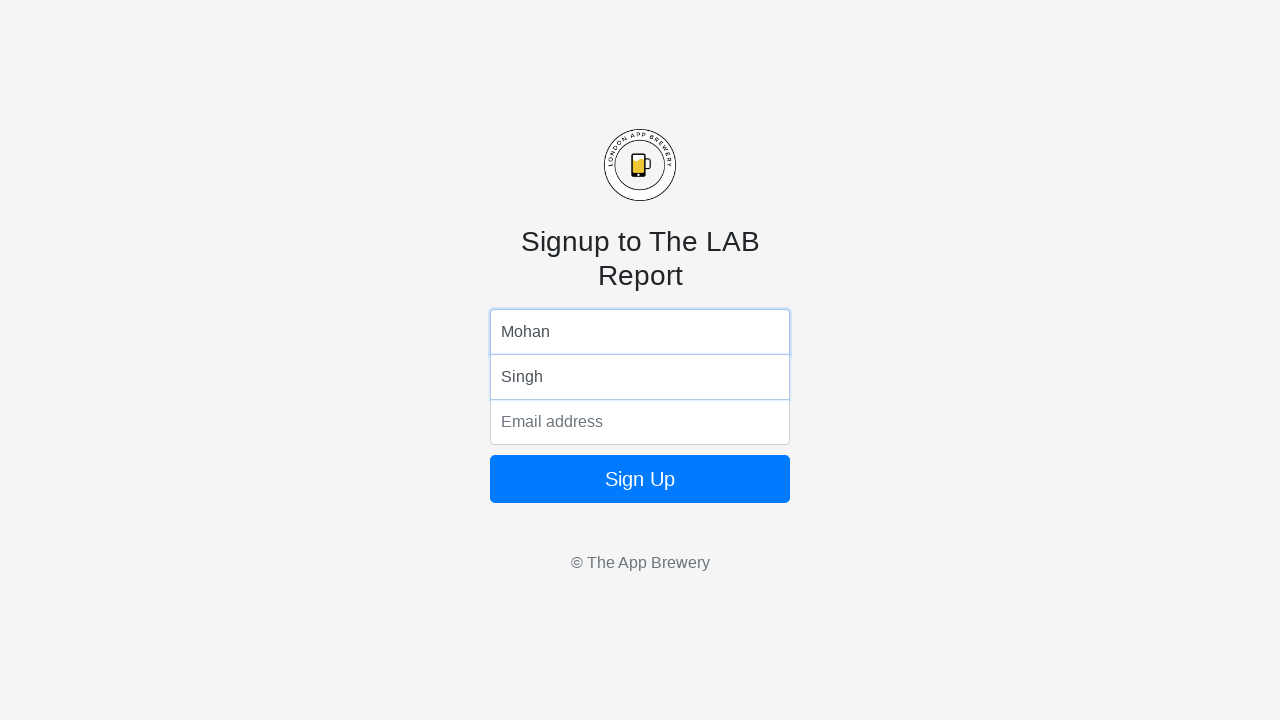

Filled email field with 'mohansg12@gmail.com' on input[name='email']
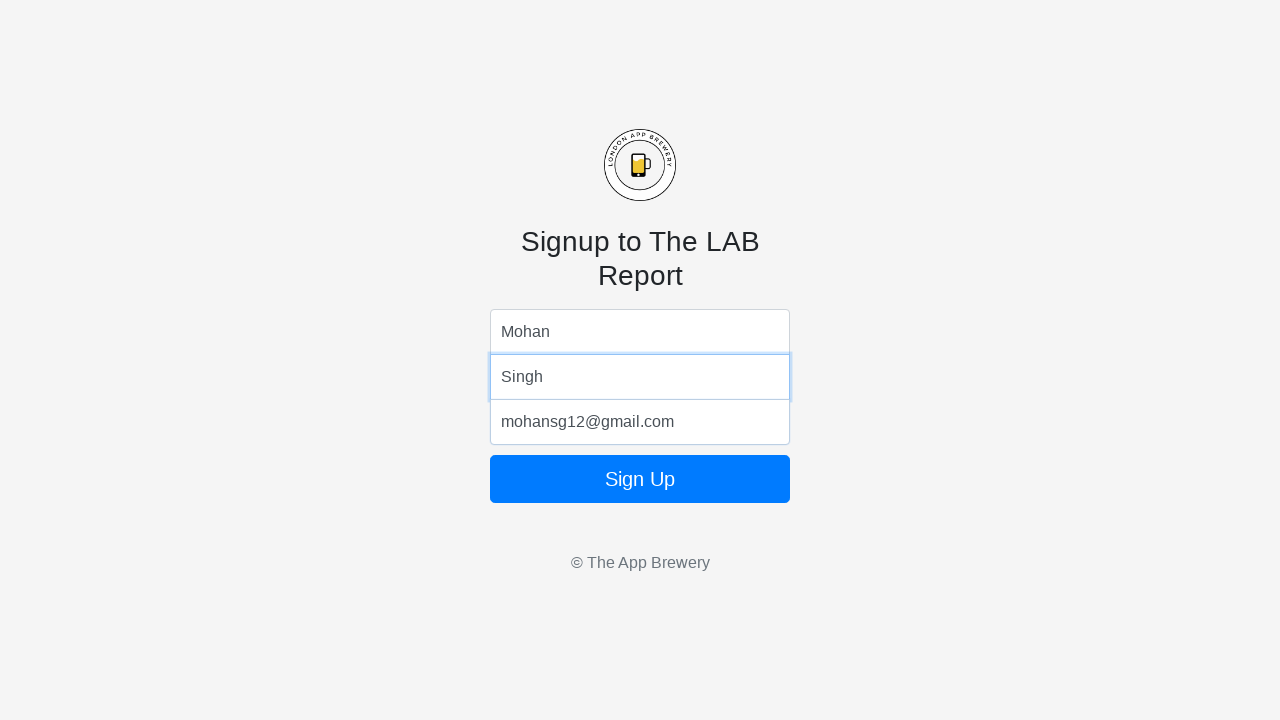

Pressed Enter to submit the form on input[name='email']
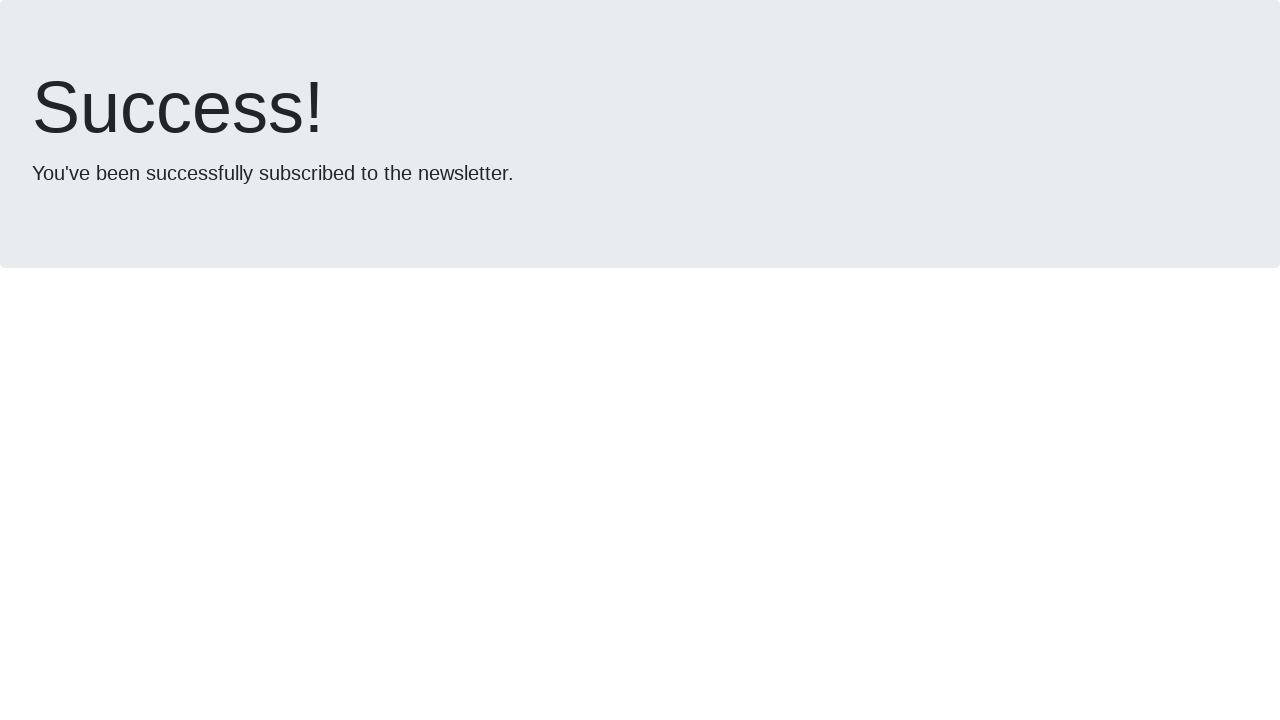

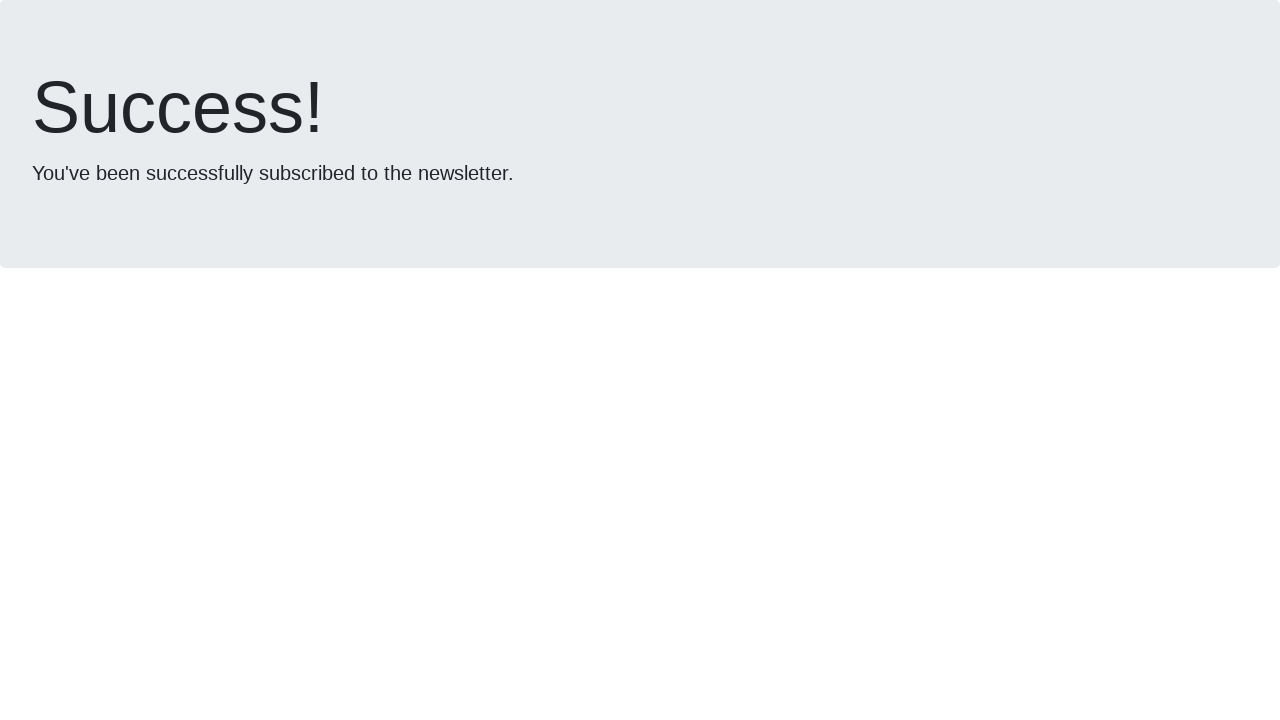